Tests a password reset flow by attempting login with incorrect credentials, navigating to forgot password form, filling reset details, and then attempting login again with correct credentials

Starting URL: https://rahulshettyacademy.com/locatorspractice/

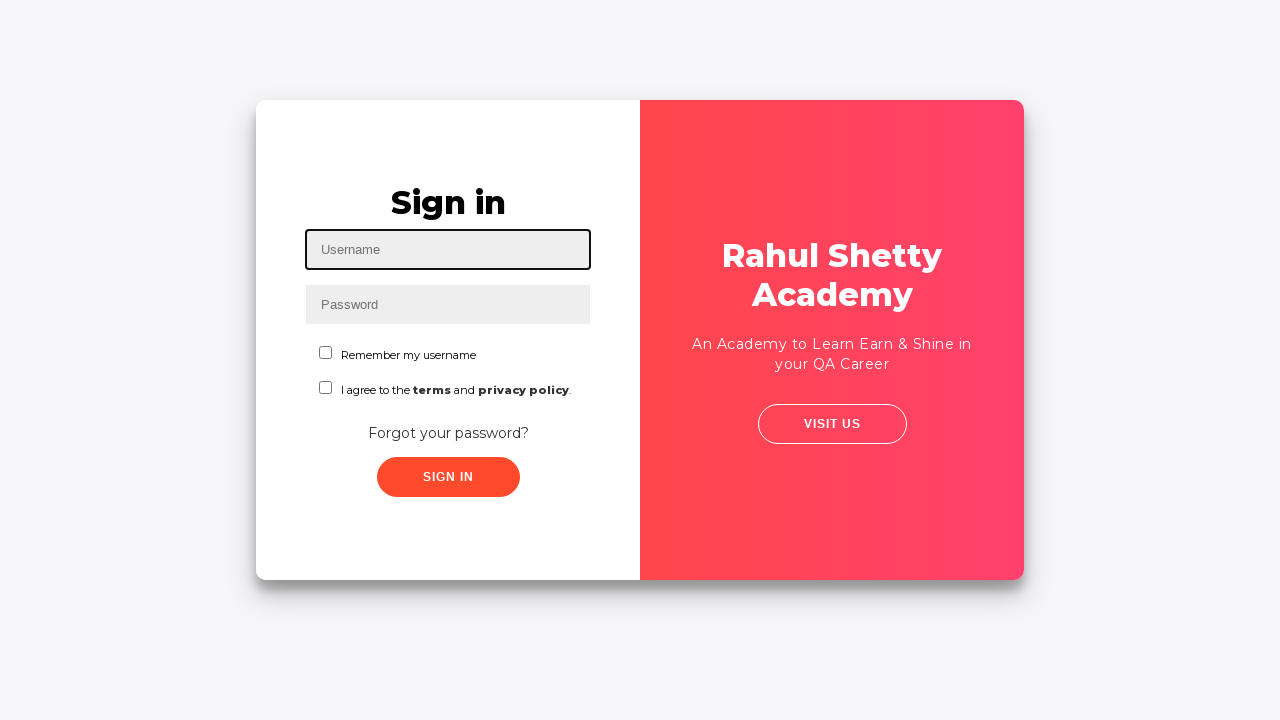

Filled username field with 'Rahul' on #inputUsername
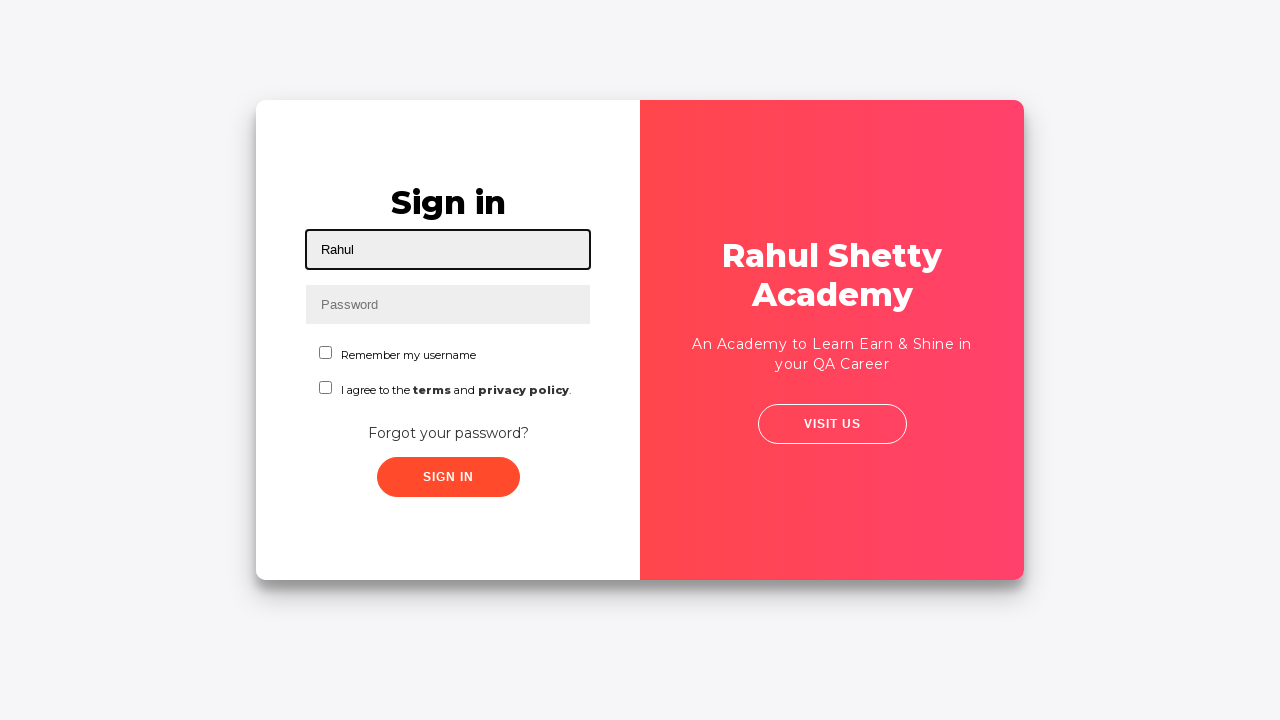

Filled password field with 'hello123' on input[name='inputPassword']
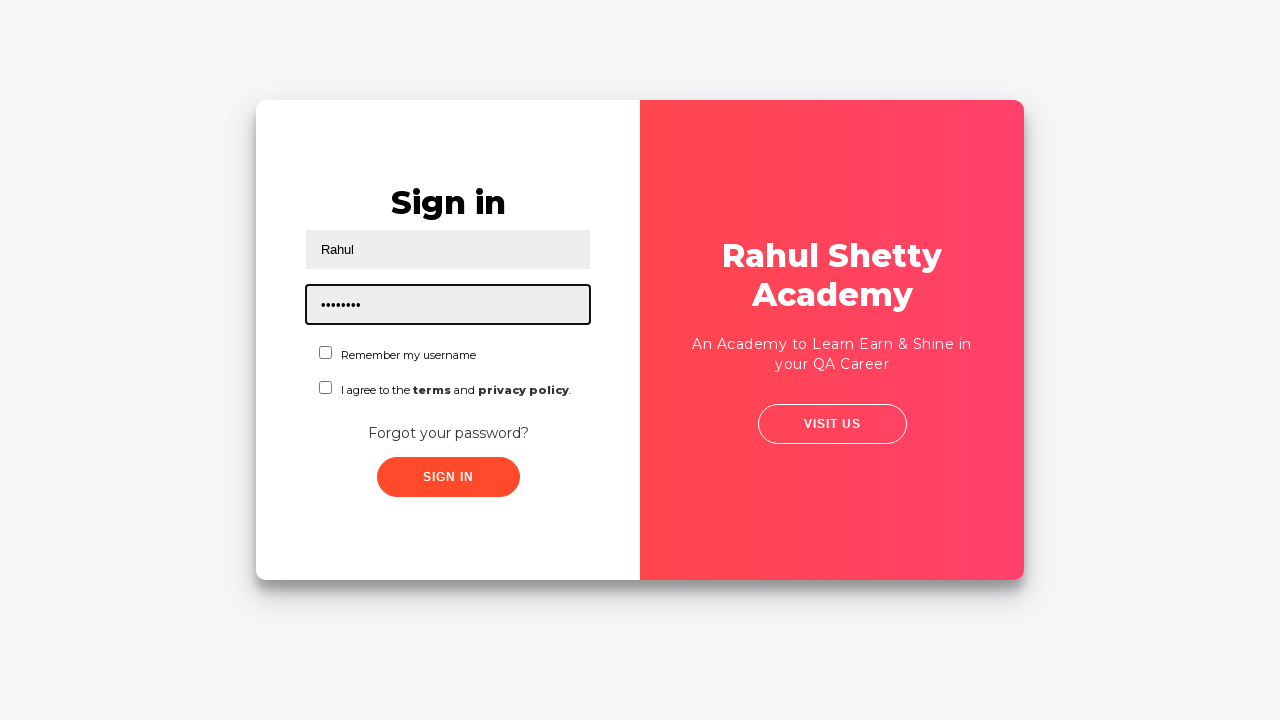

Clicked sign in button with incorrect credentials at (448, 477) on .signInBtn
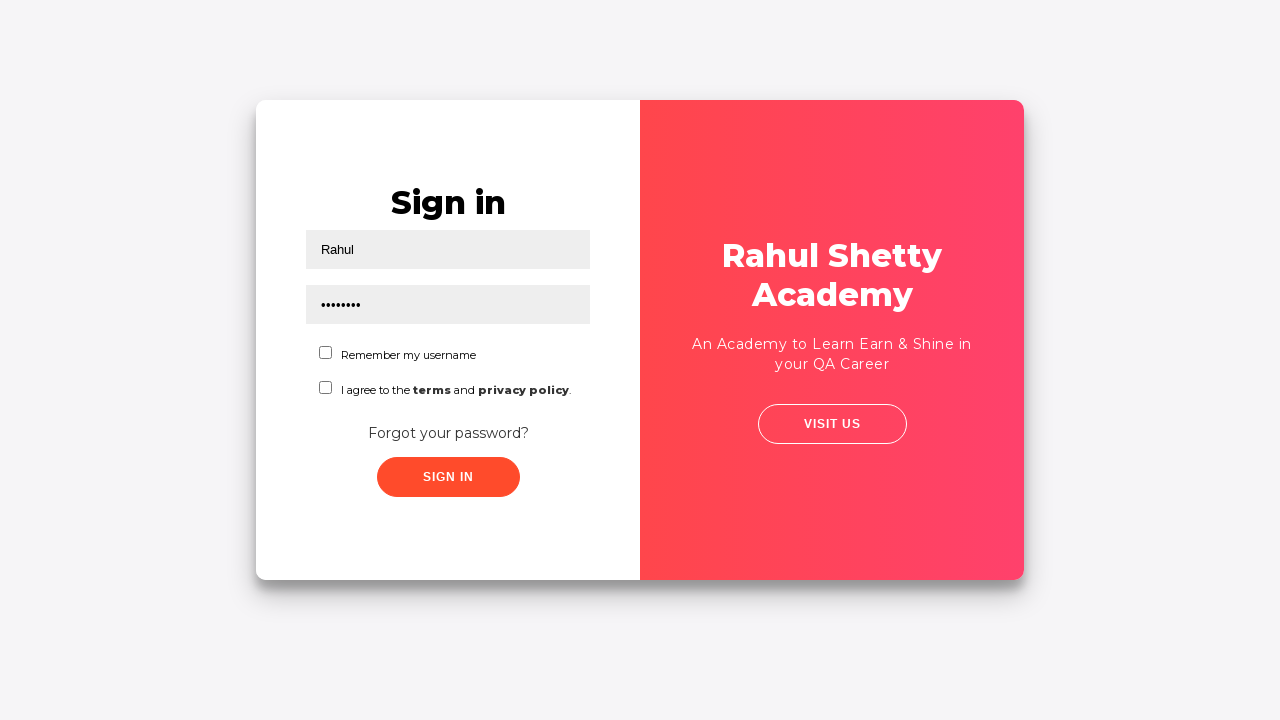

Clicked 'Forgot your password?' link at (448, 433) on text='Forgot your password?'
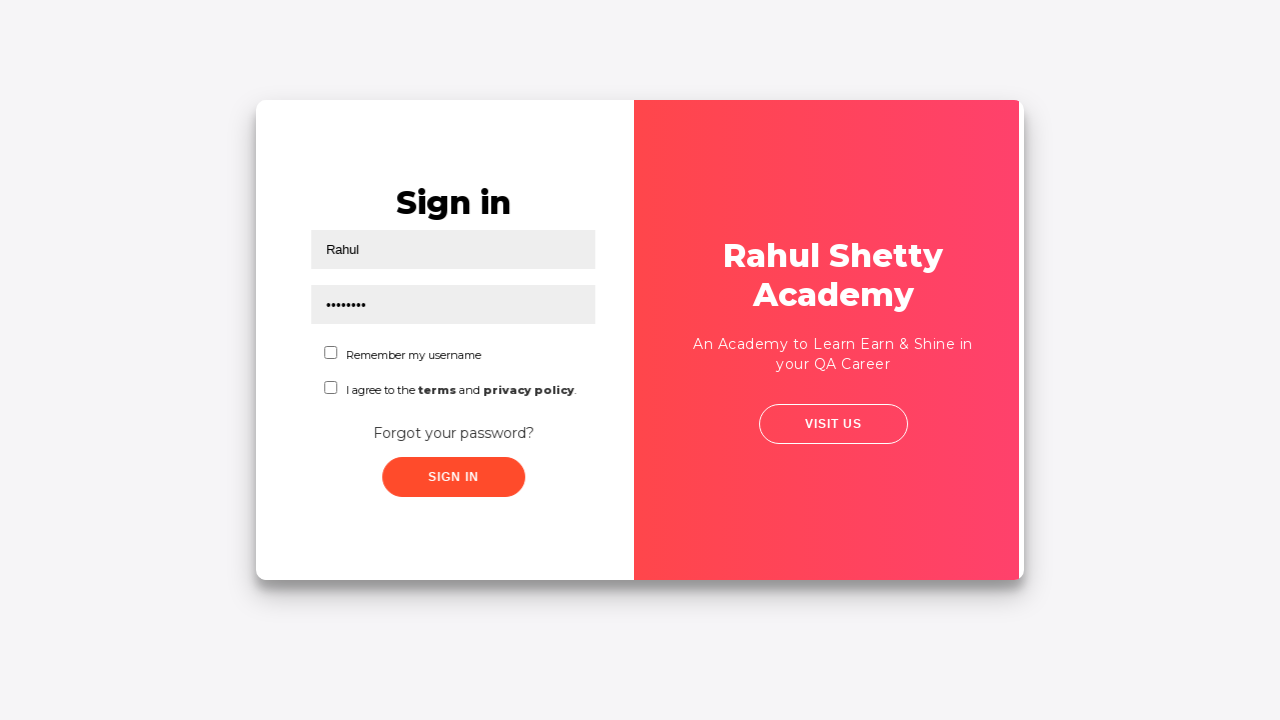

Filled name field with 'Rekha' in password reset form on //input[@placeholder='Name']
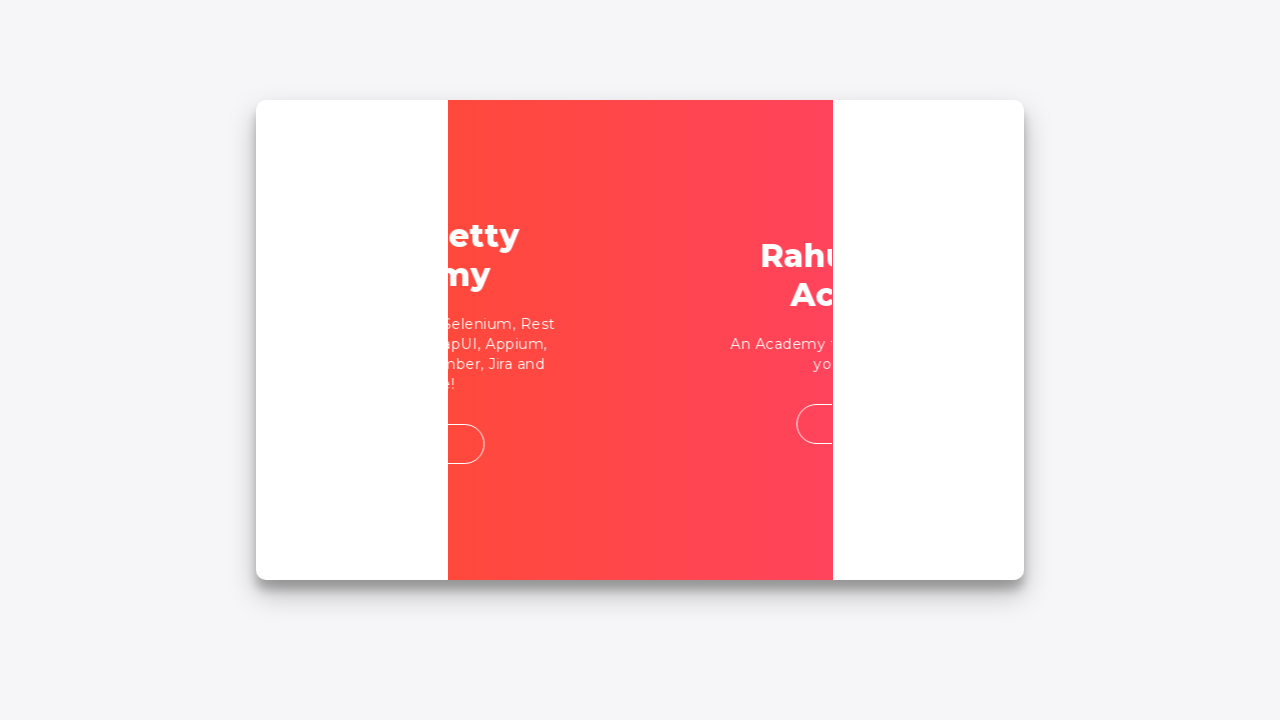

Filled email field with 'john@rsa.com' on input[placeholder='Email']
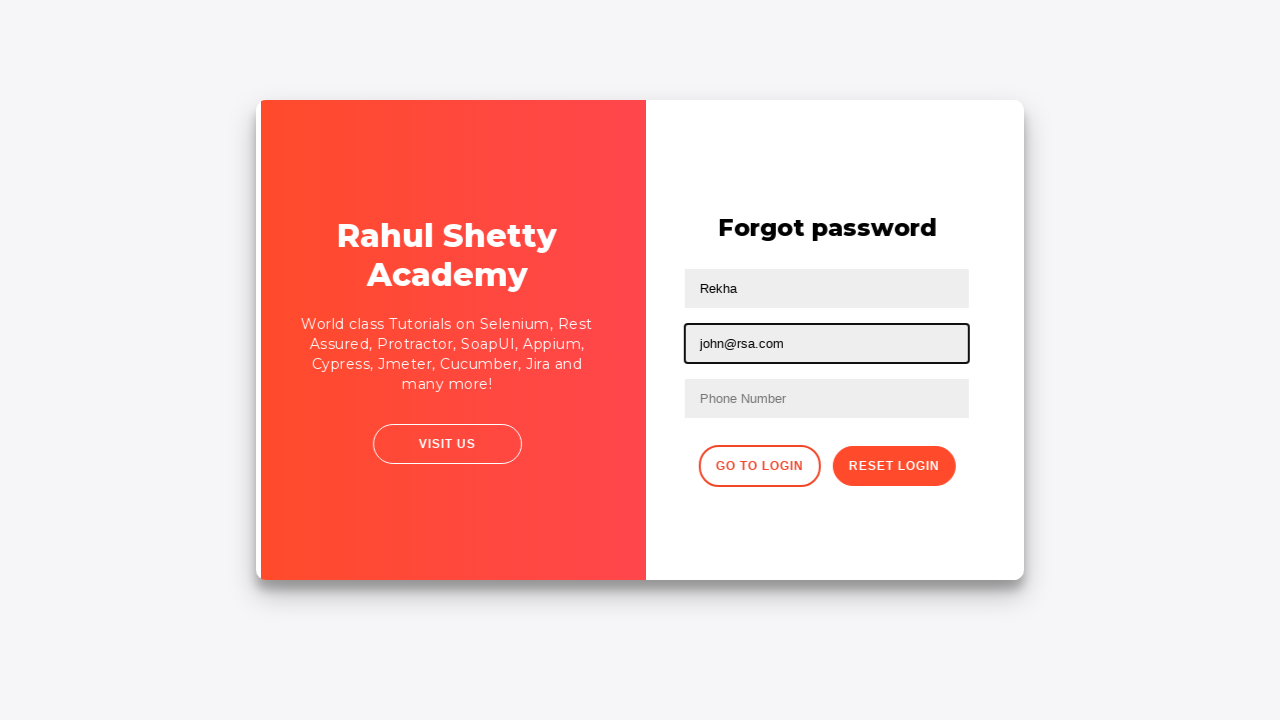

Cleared email field on input[type='text']:nth-child(3)
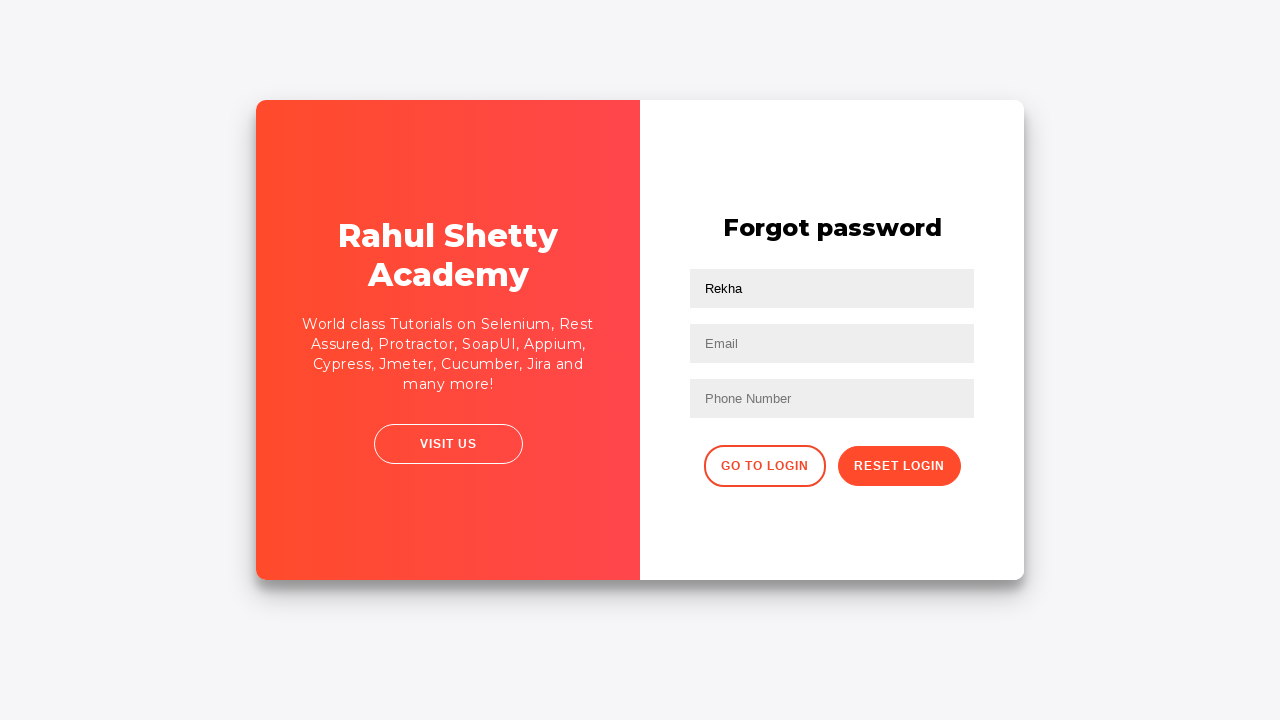

Filled email field with 'Rekha@gmail.com' on input[type='text']:nth-child(3)
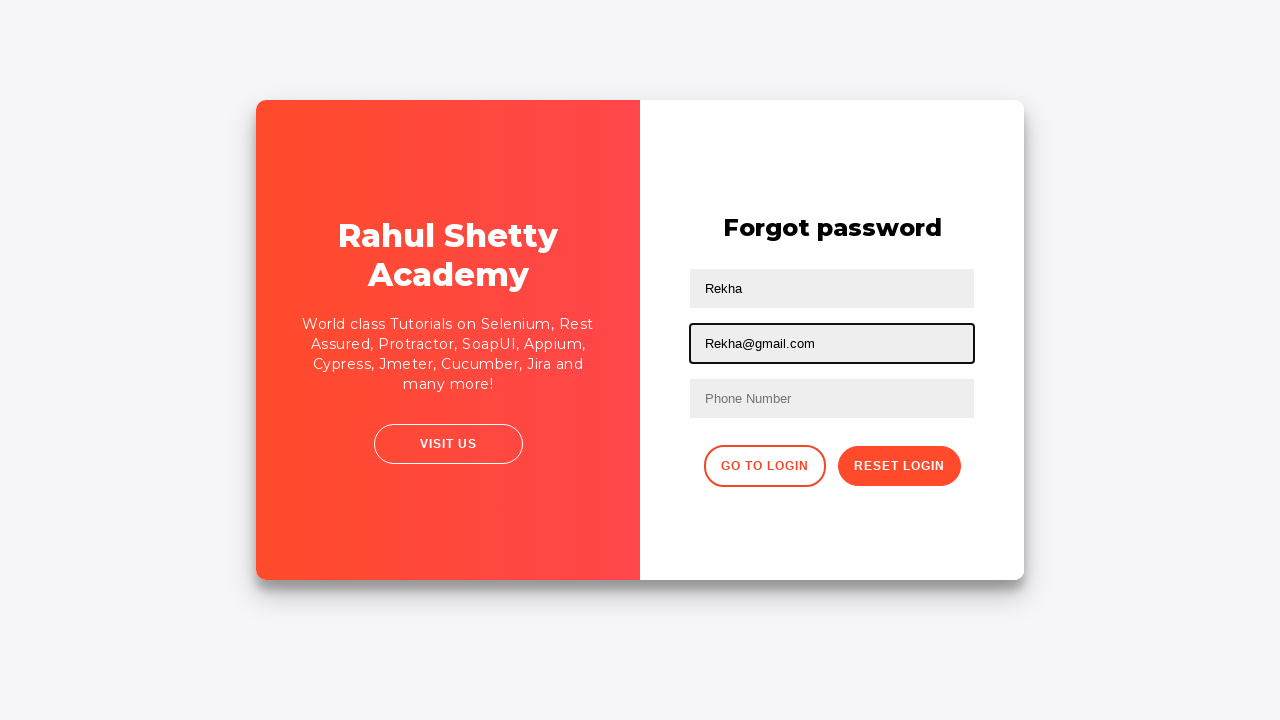

Filled phone number field with '2224443331' on //form/input[3]
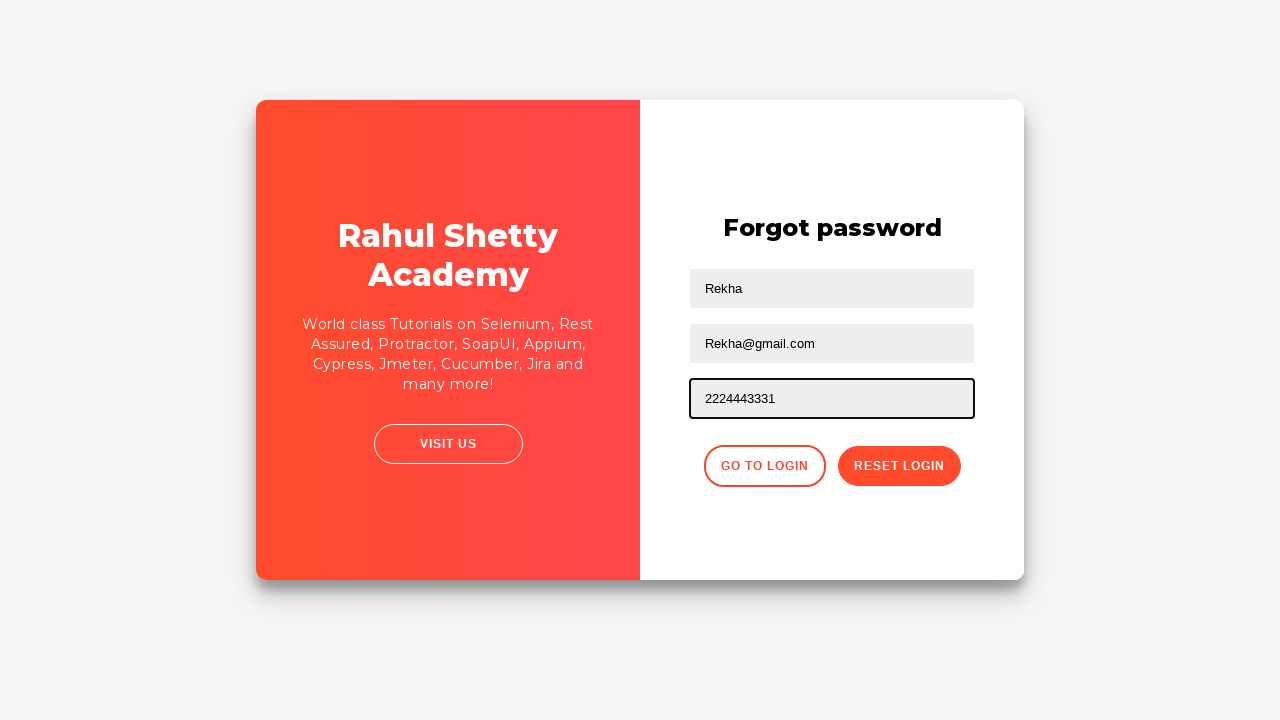

Clicked reset password button at (899, 466) on .reset-pwd-btn
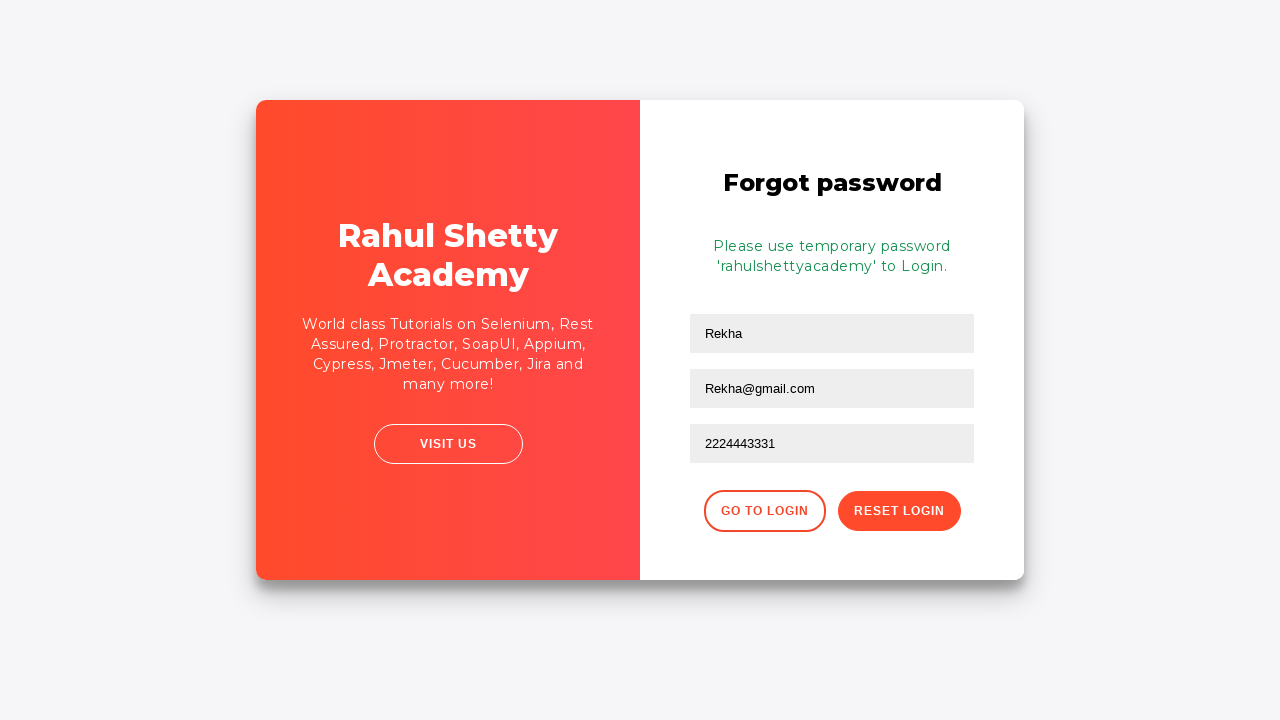

Navigated back to login page at (764, 511) on xpath=//div[@class='forgot-pwd-btn-conainer']/button[1]
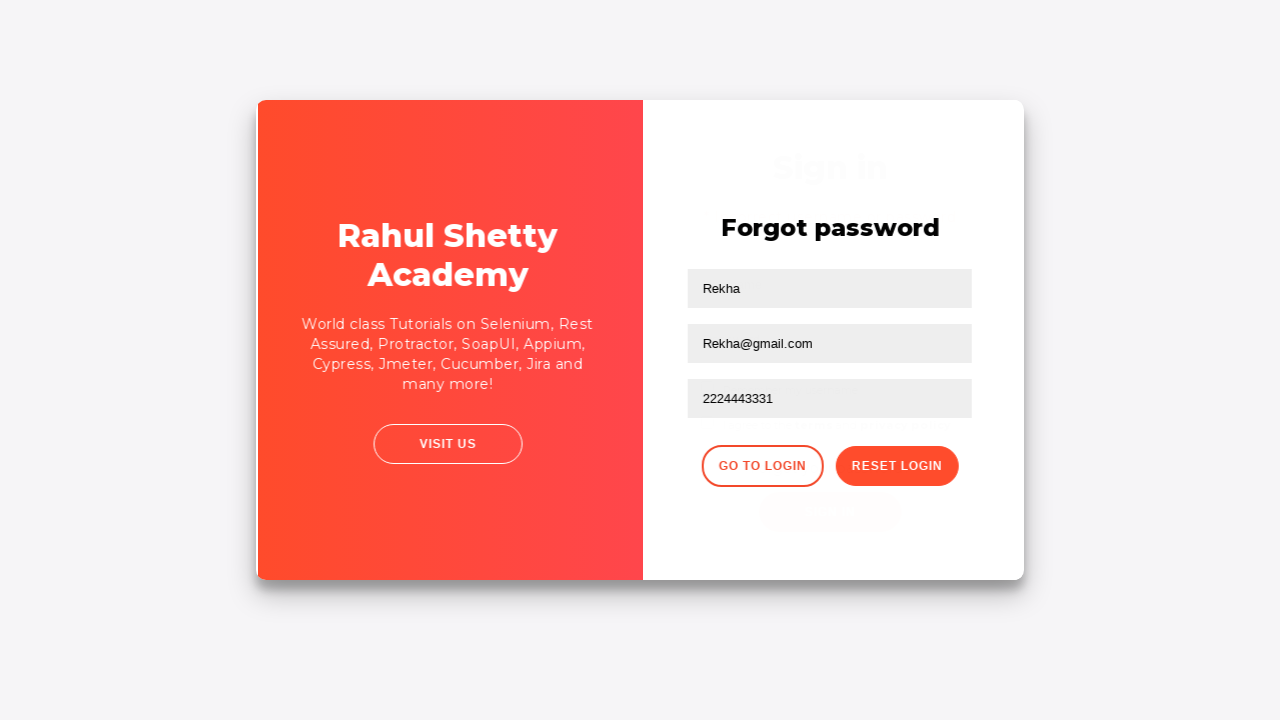

Filled username field with 'rahul' on input#inputUsername
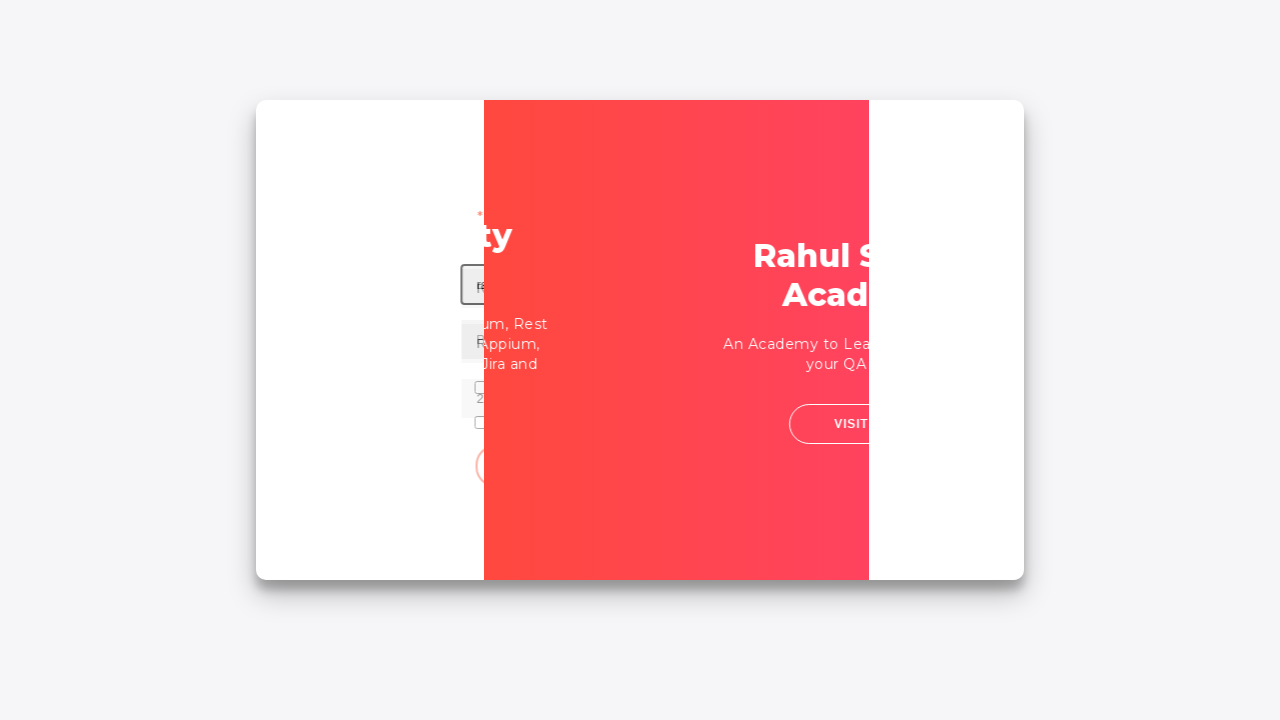

Filled password field with 'rahulshettyacademy' on input[type*='pass']
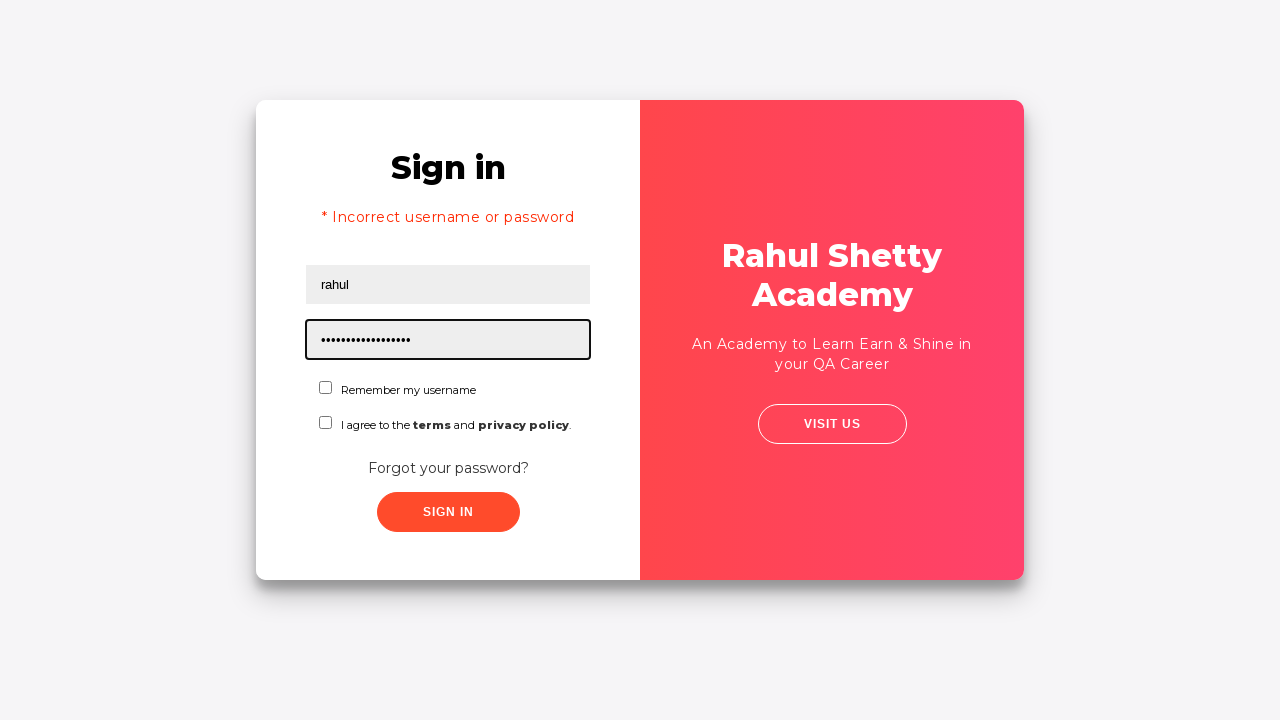

Checked 'Remember Username' checkbox at (326, 388) on xpath=//input[@value='rmbrUsername']
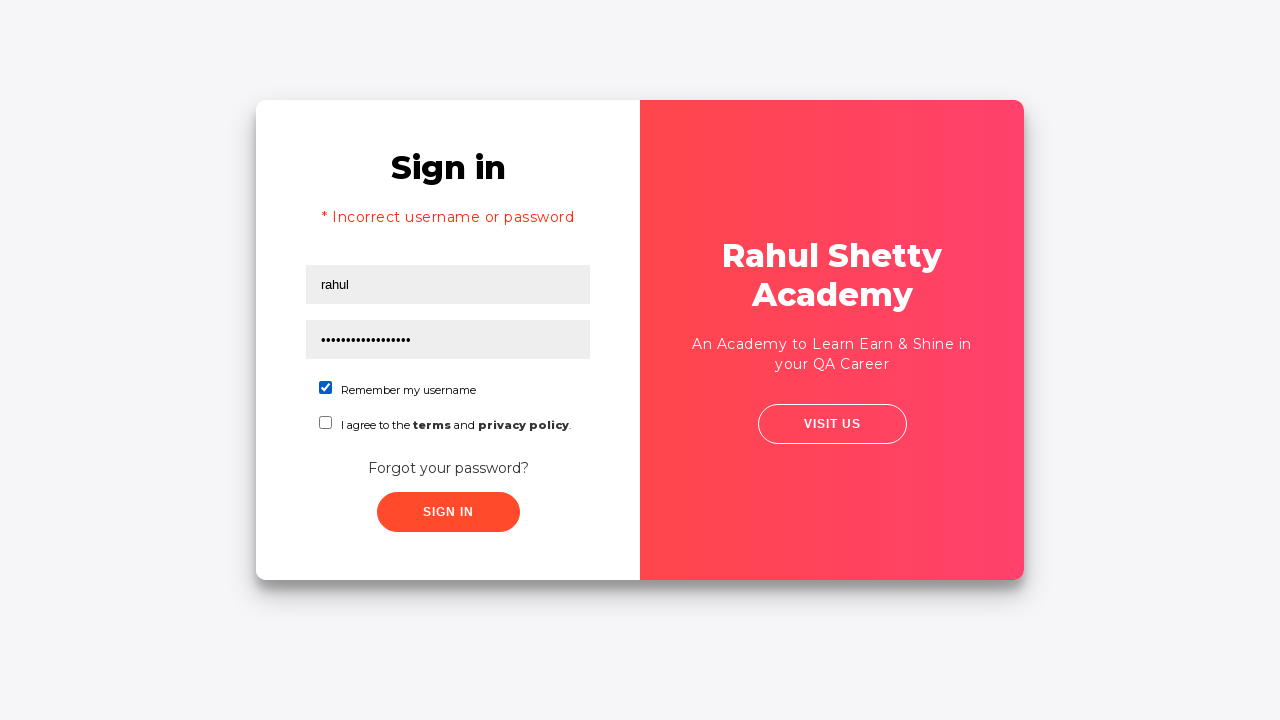

Clicked submit button to login with correct credentials at (448, 512) on xpath=//button[contains(@class,'submit')]
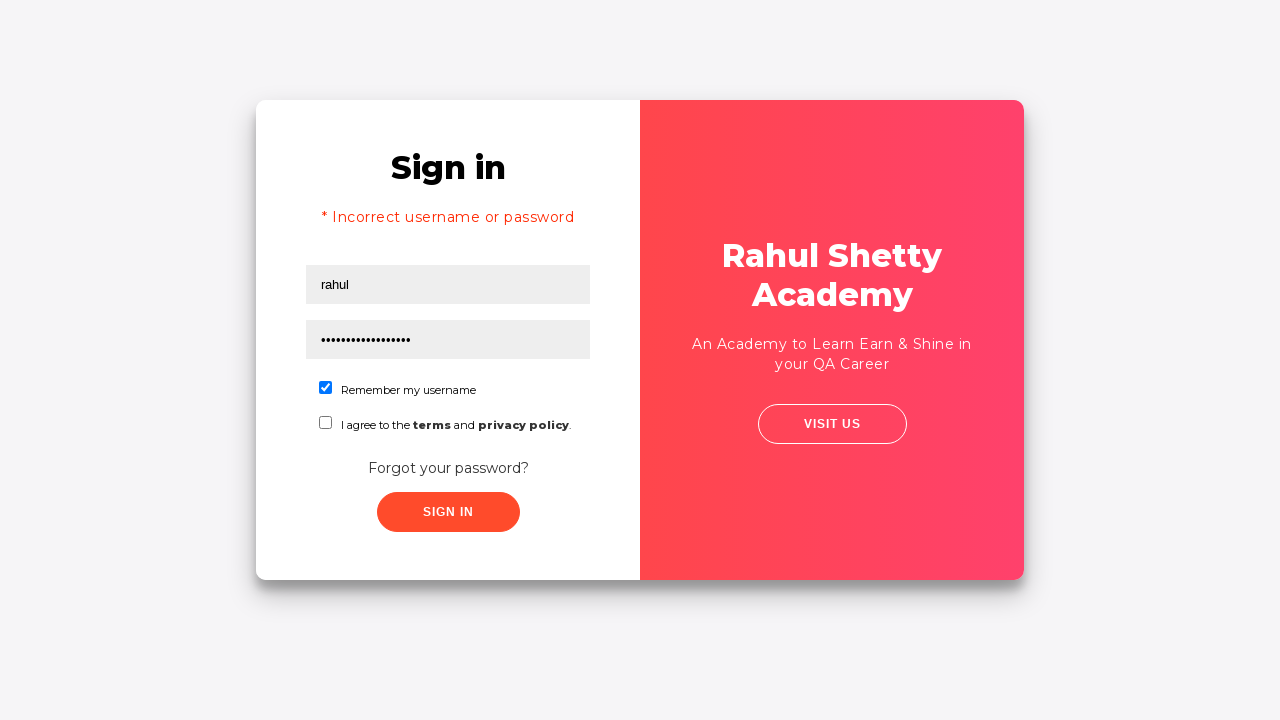

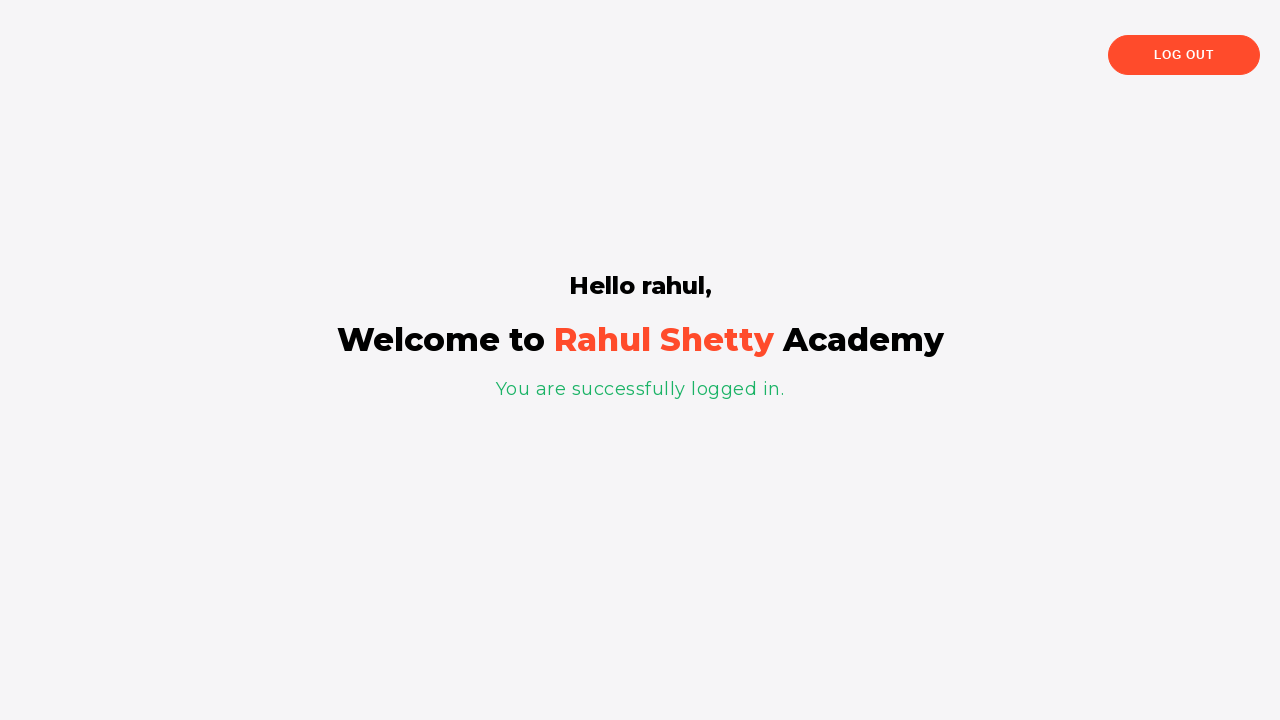